Tests element existence by navigating through pages and checking if specific elements exist and are displayed on the page

Starting URL: https://teserat.github.io/welcome/

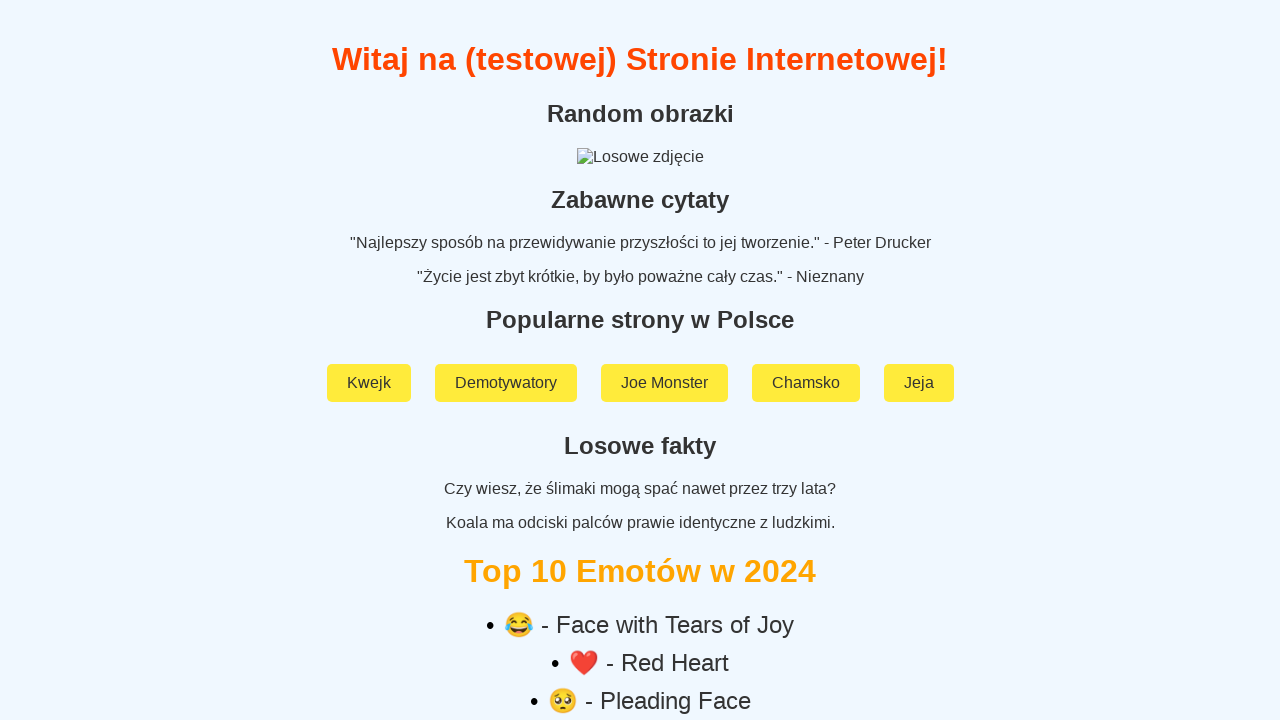

Clicked on 'Rozchodniak' link at (640, 592) on text=Rozchodniak
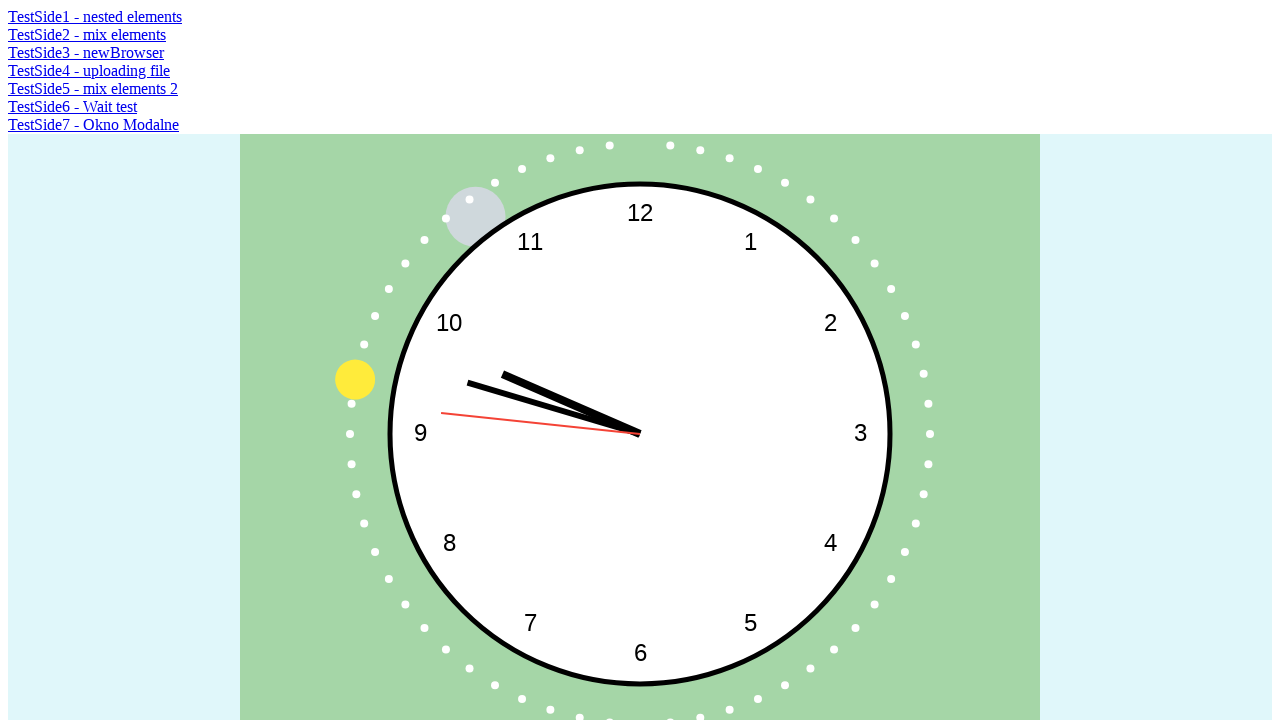

Clicked on 'TestSide2 - mix elements' link at (87, 34) on text=TestSide2 - mix elements
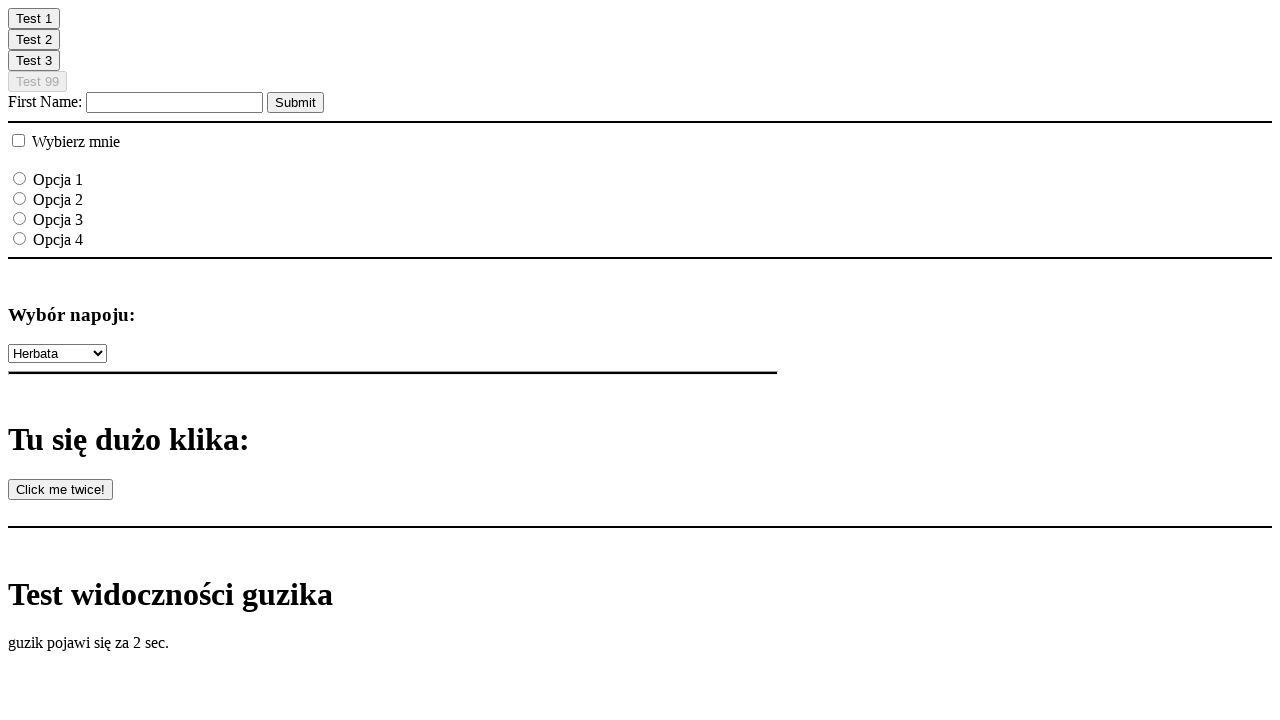

Element with id 'clickOnMe3' loaded and is present
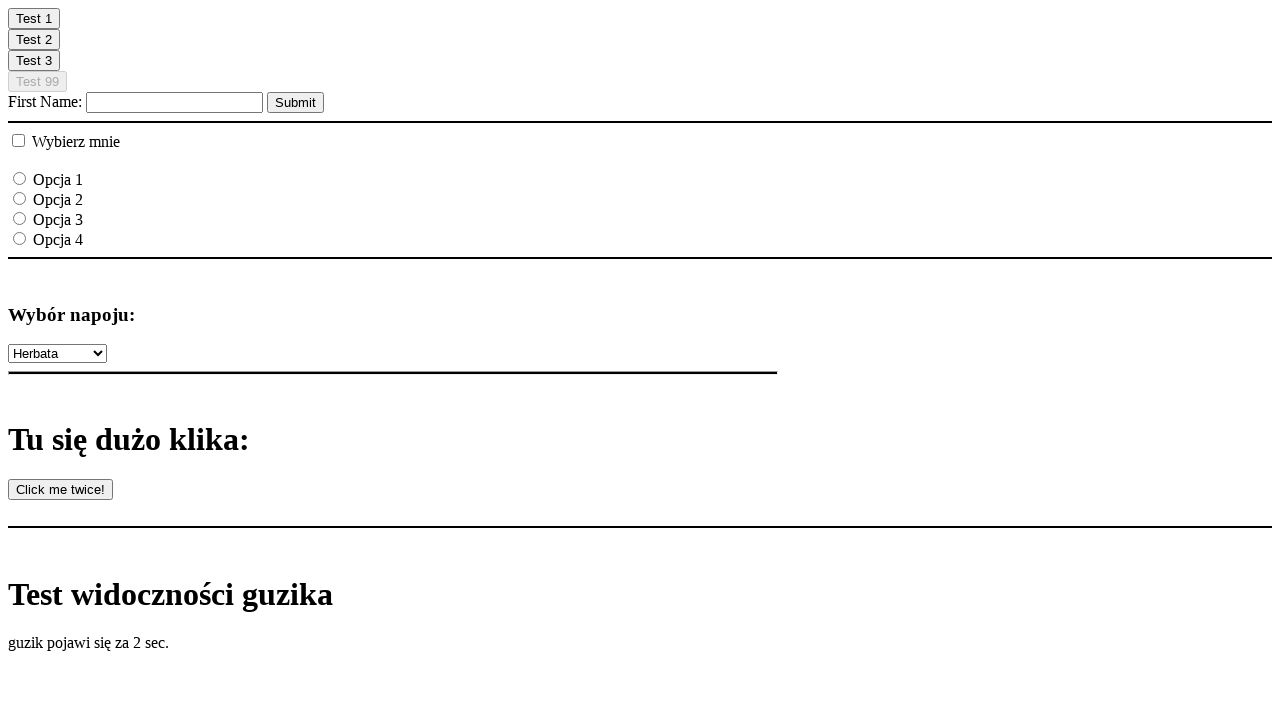

Checked if element 'clickOnMe3' is visible: True
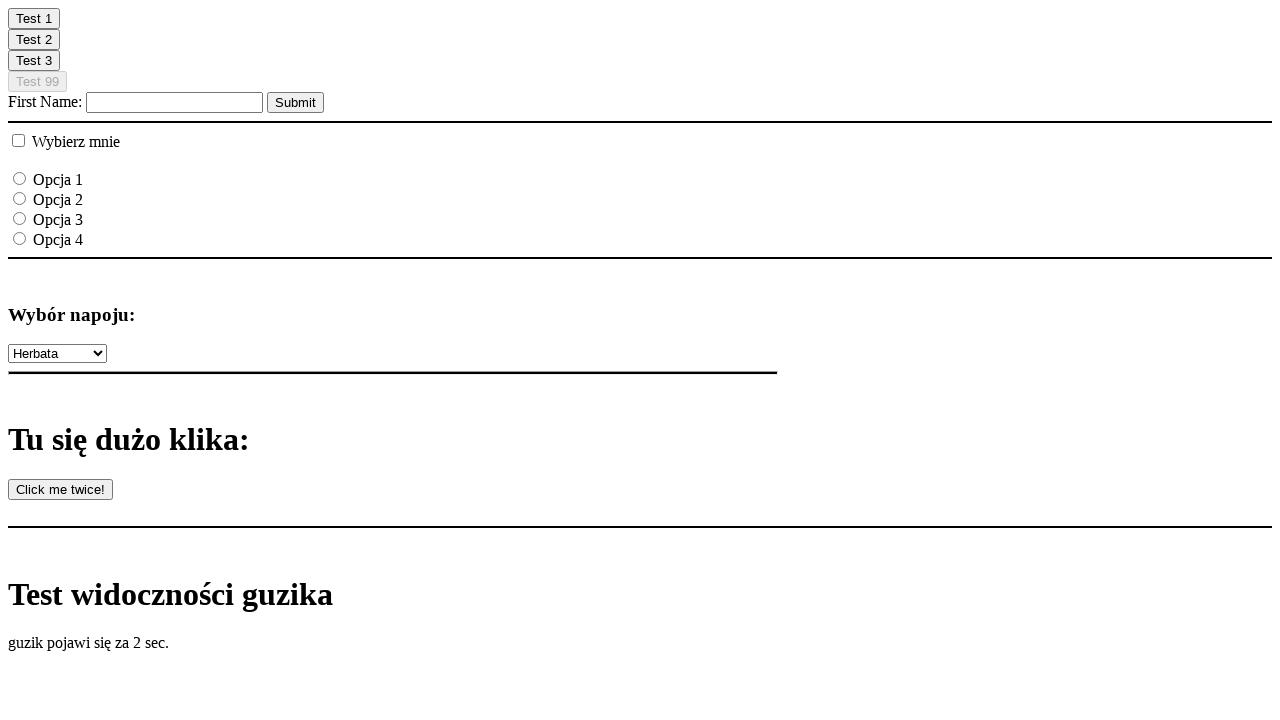

Checked if text element 'there is nothing here, keep scrolling' is visible
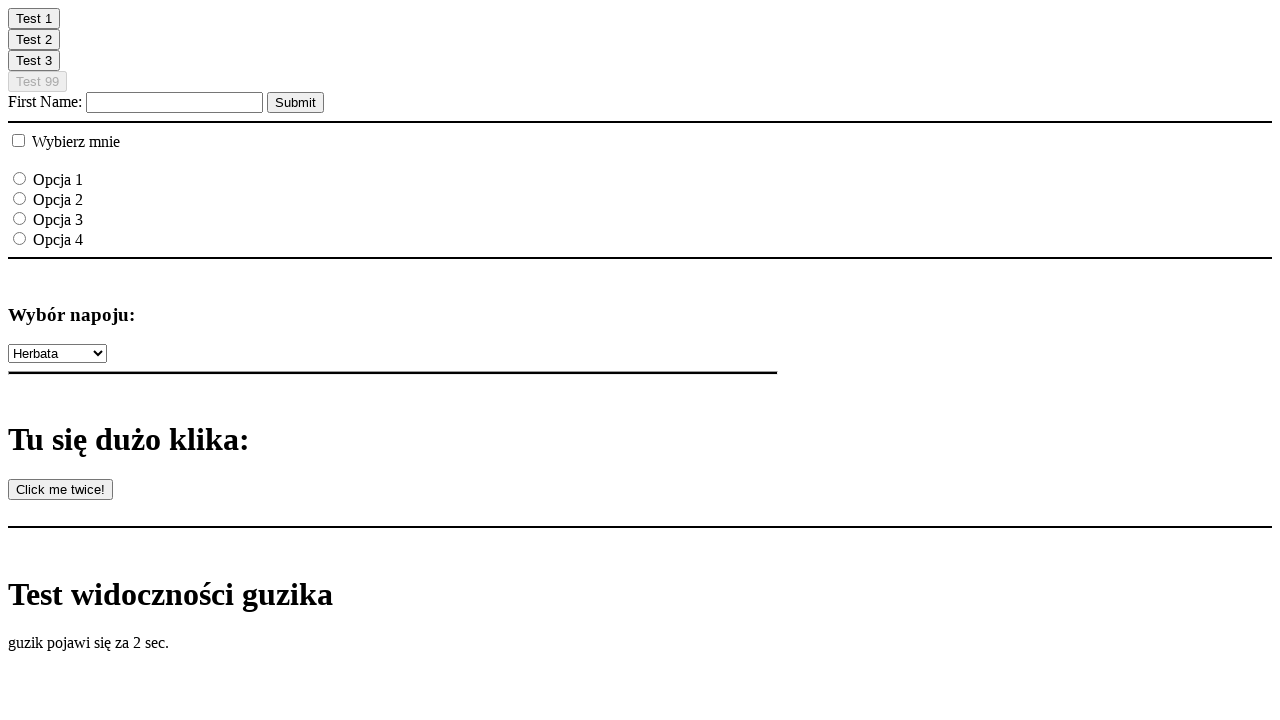

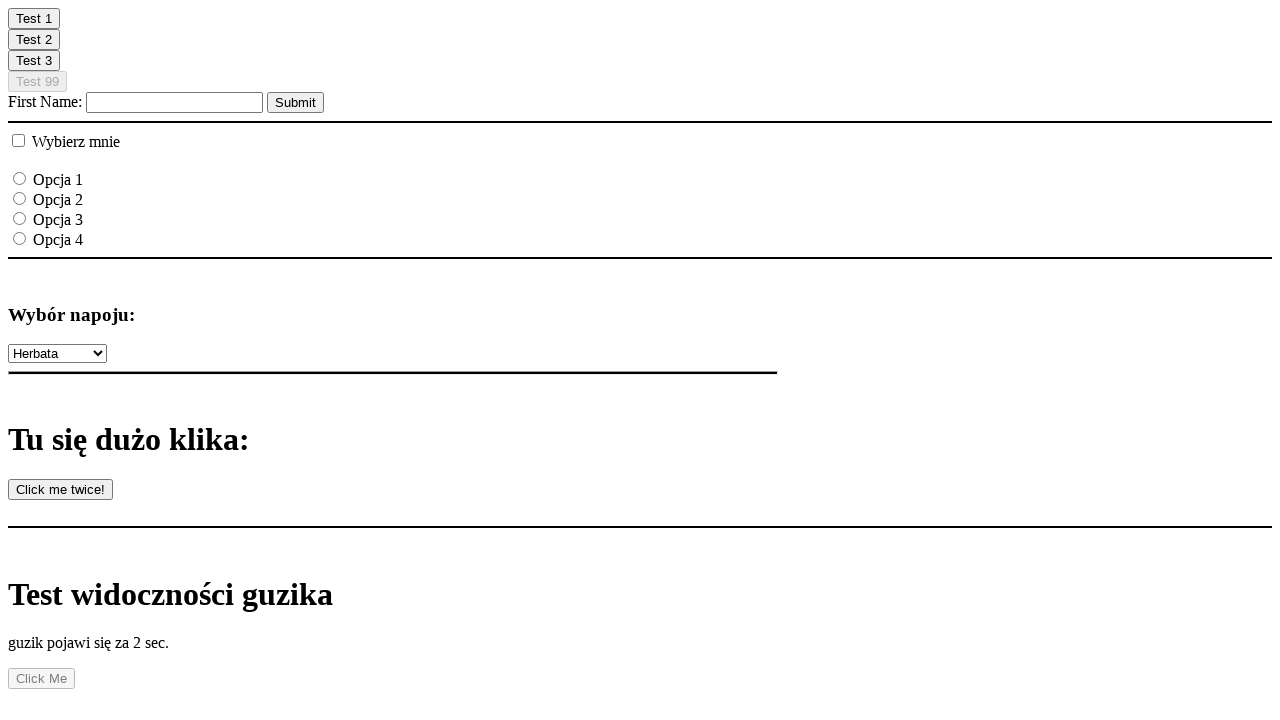